Tests dropdown selection by selecting Option 1 using its index position

Starting URL: https://the-internet.herokuapp.com/dropdown

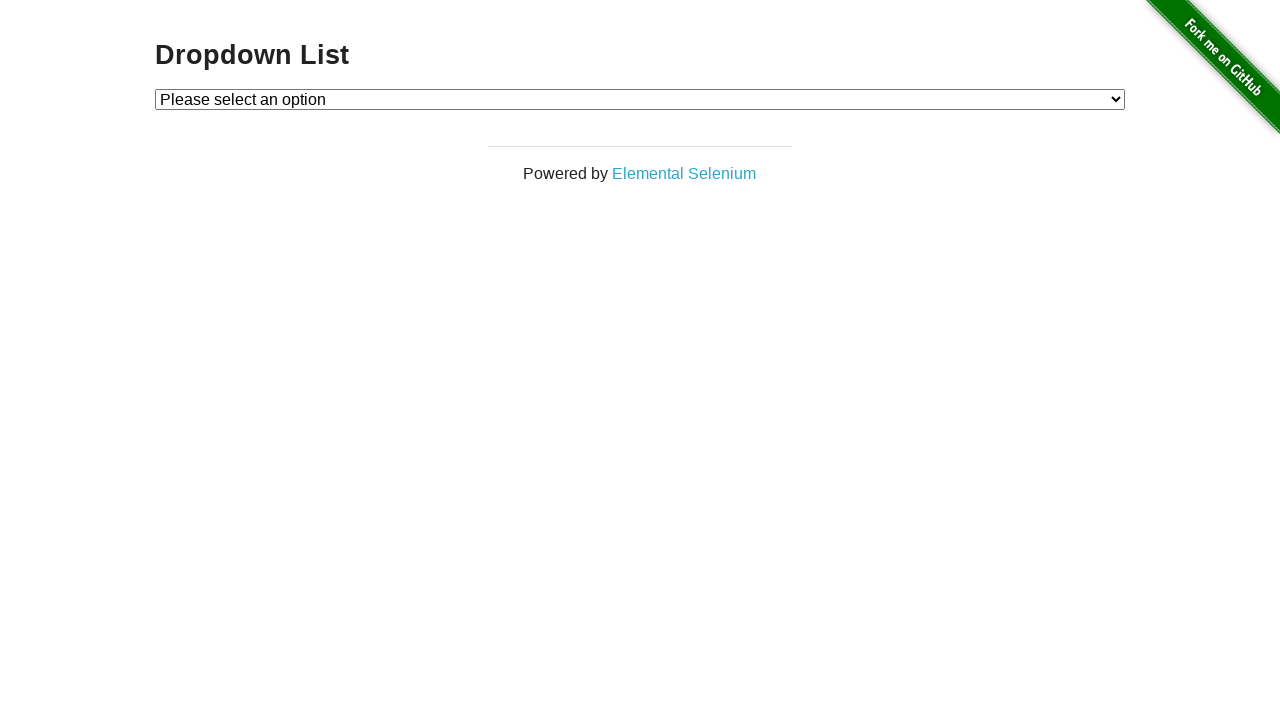

Navigated to dropdown page
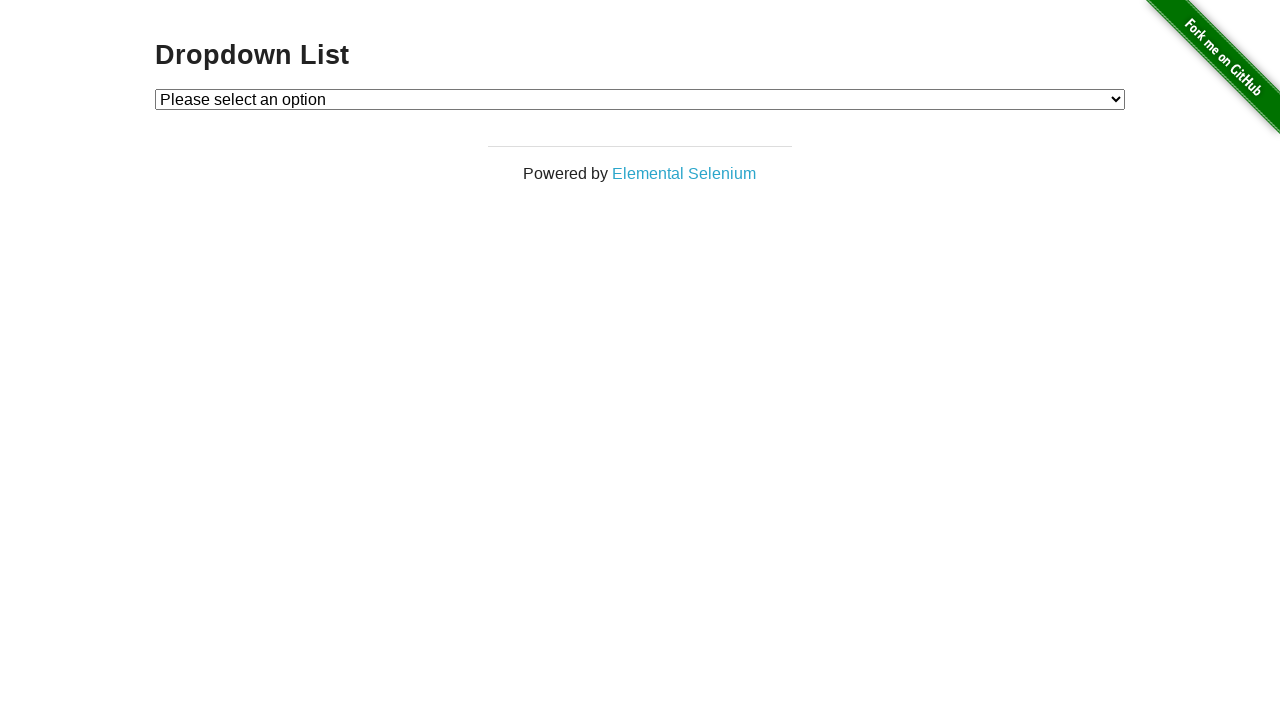

Selected Option 1 using index position 1 on #dropdown
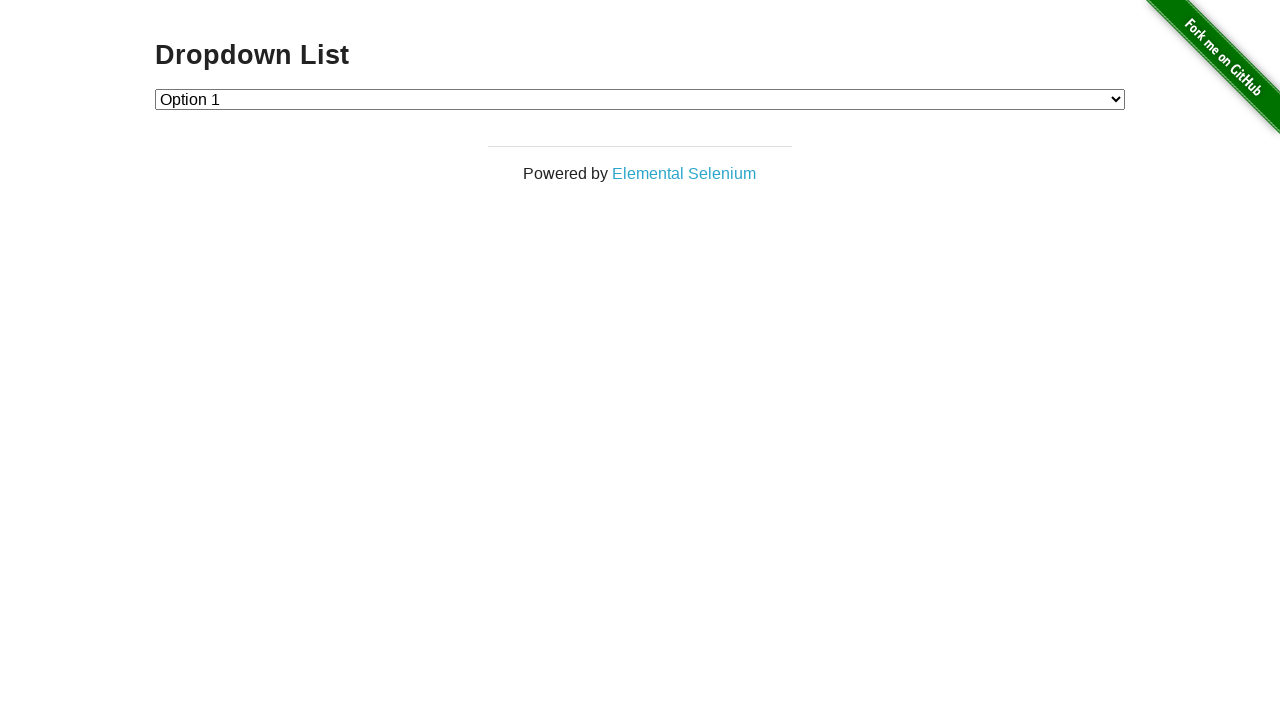

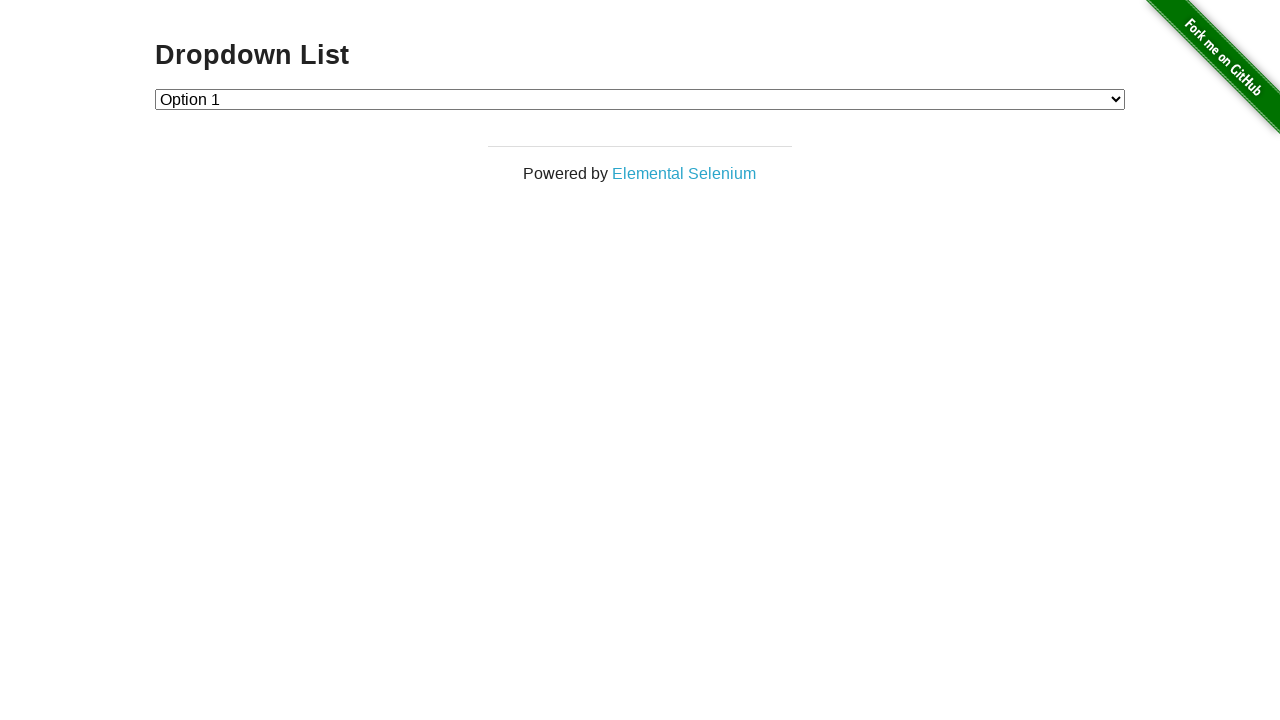